Tests the account registration flow by filling out the registration form with user details, selecting subscription preferences, agreeing to privacy policy, and submitting the form

Starting URL: https://ecommerce-playground.lambdatest.io/index.php?route=account/register

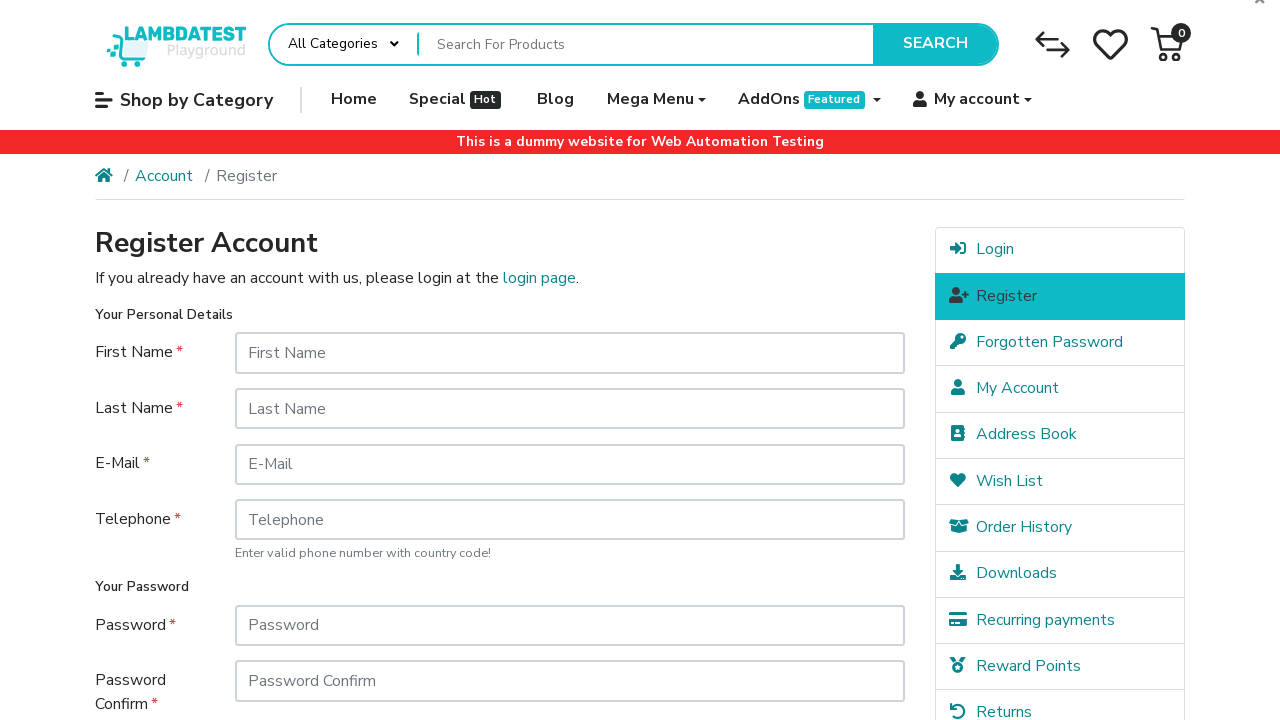

Filled first name field with 'John' on #input-firstname
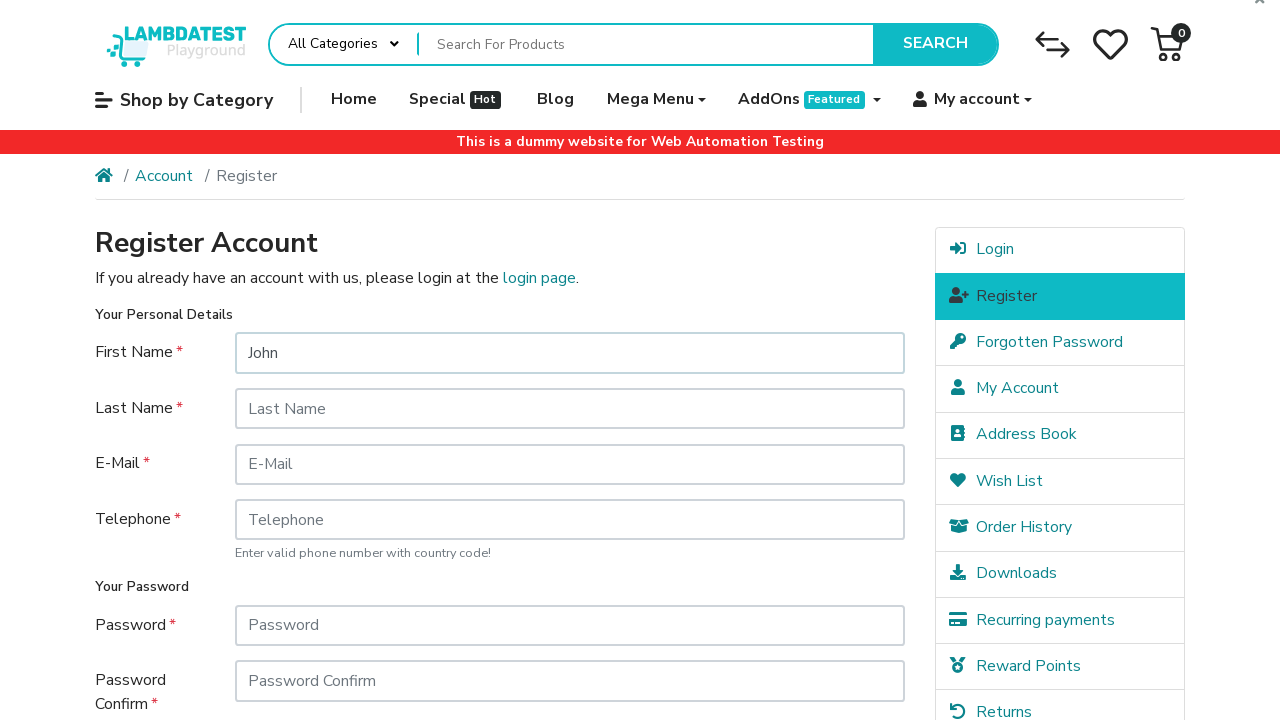

Filled last name field with 'Smith' on #input-lastname
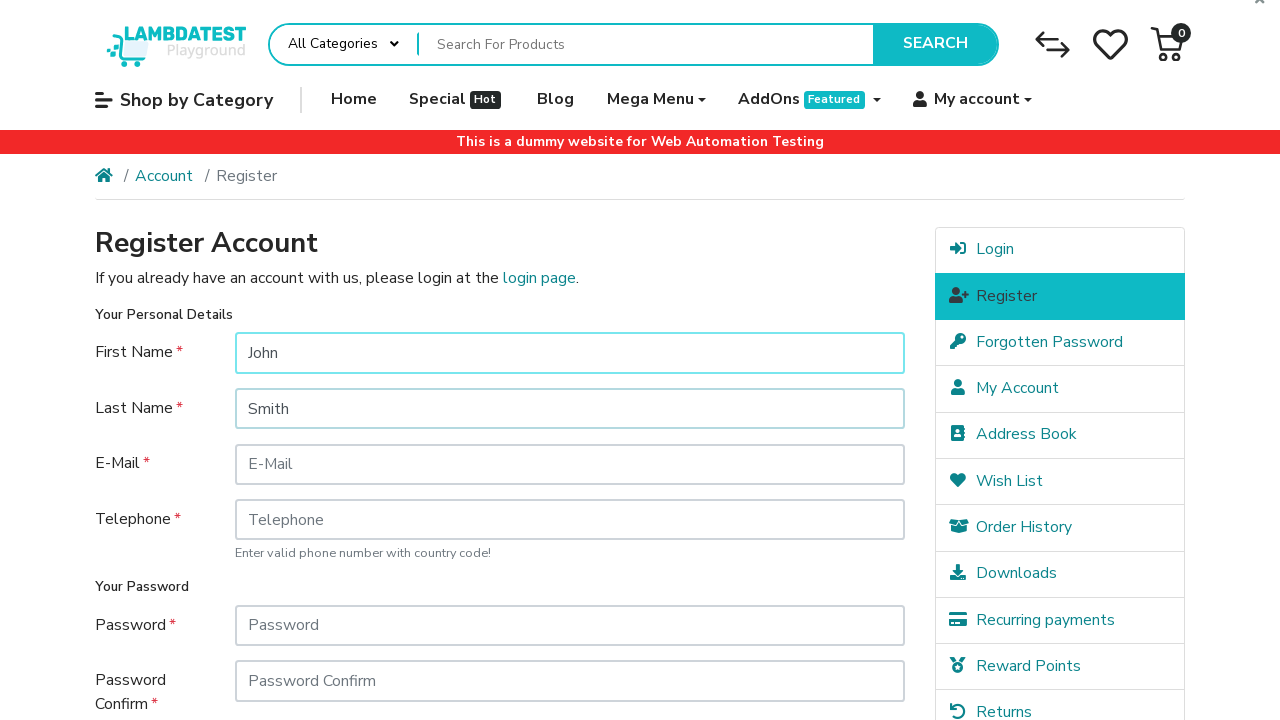

Filled email field with 'johnsmith2024@example.com' on #input-email
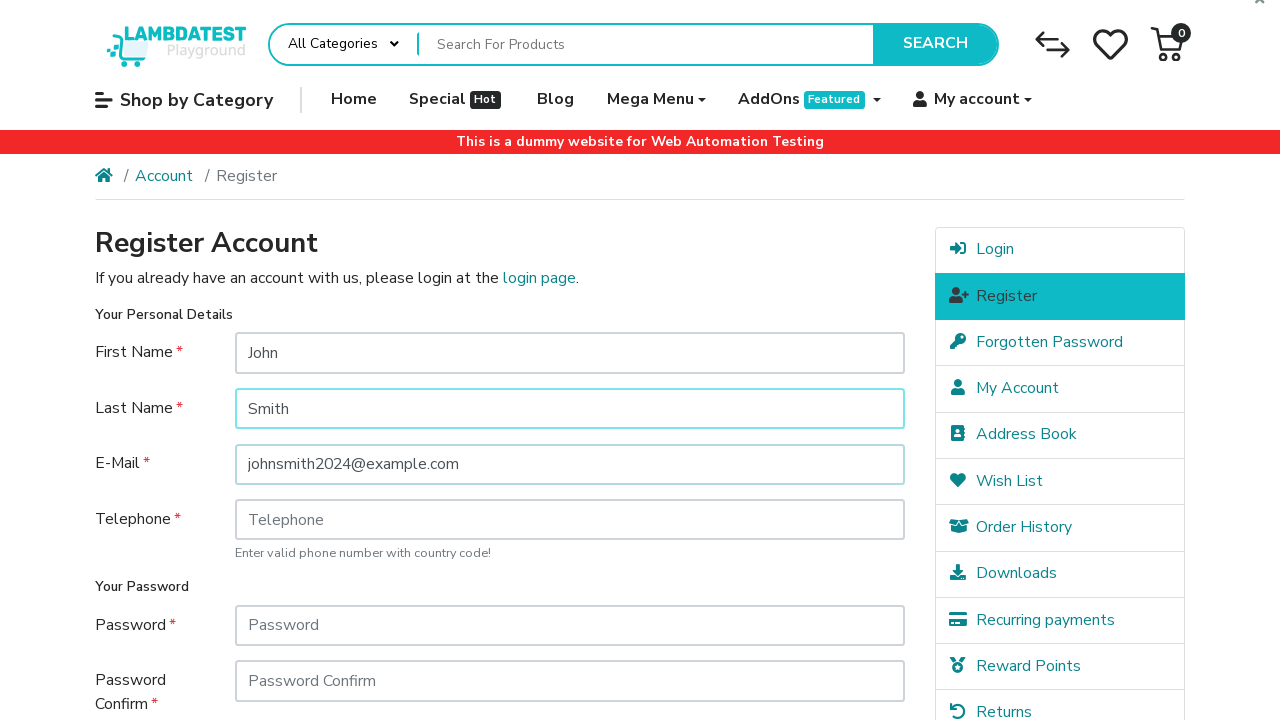

Filled telephone field with '5551234567' on #input-telephone
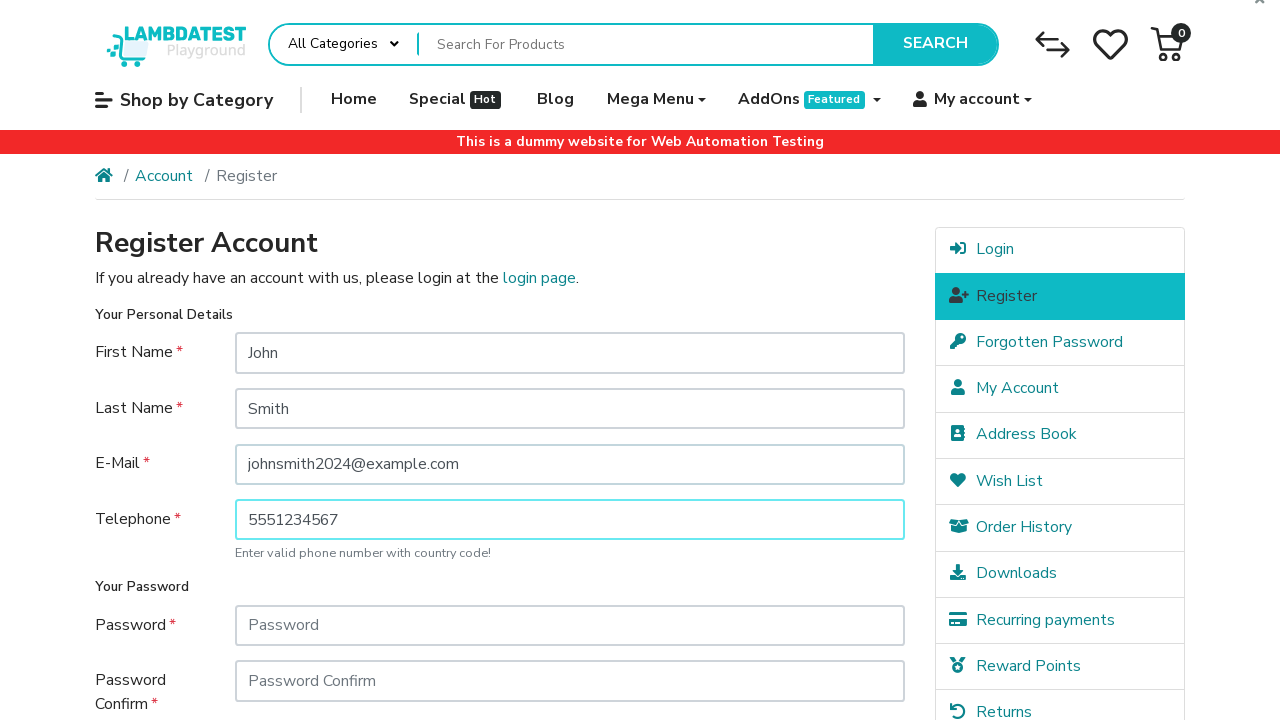

Filled password field with 'SecurePass123!' on #input-password
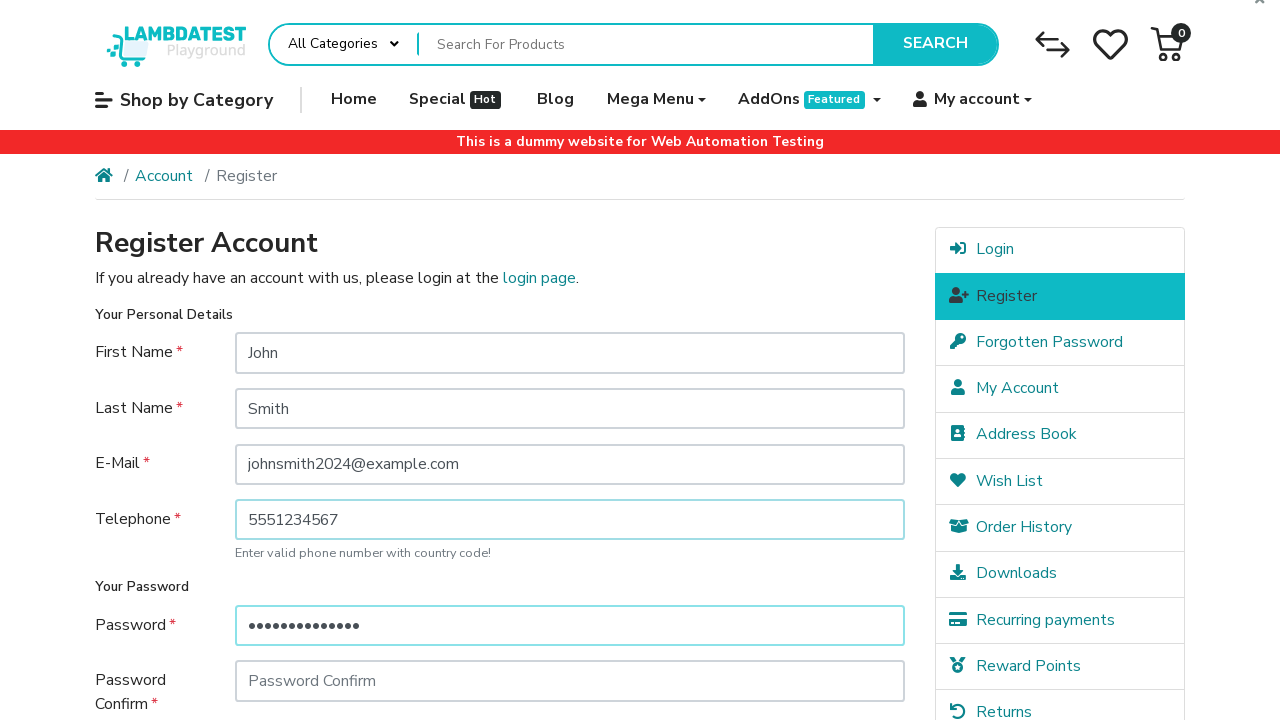

Filled password confirmation field with 'SecurePass123!' on #input-confirm
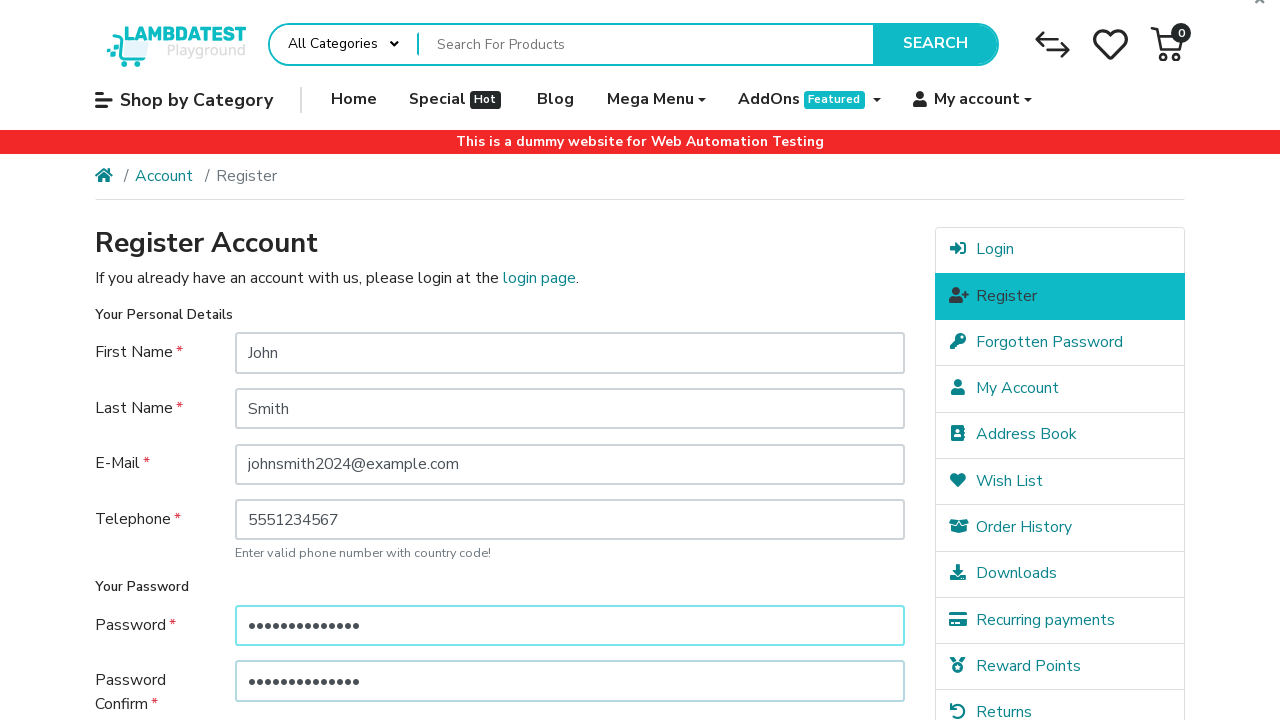

Selected 'No' option for newsletter subscription at (347, 514) on xpath=//label[@for='input-newsletter-no']
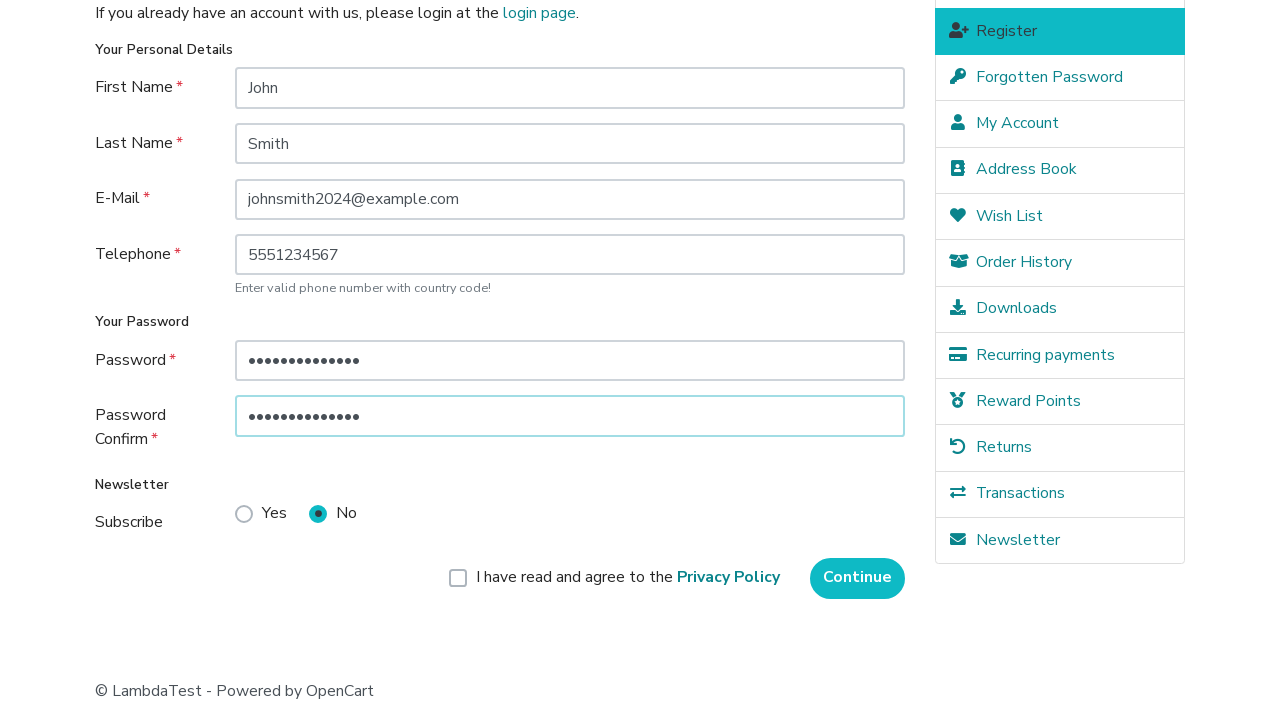

Agreed to privacy policy at (628, 578) on xpath=//label[@for='input-agree']
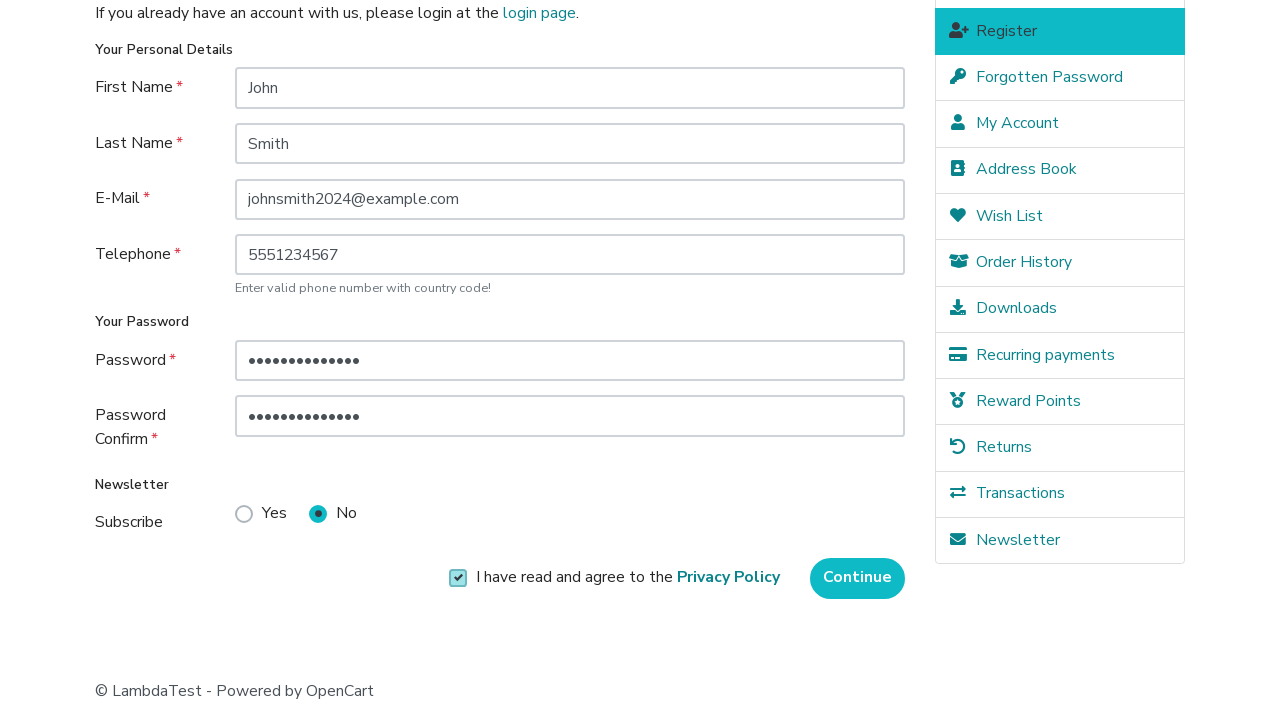

Submitted registration form by clicking Continue button at (858, 578) on xpath=//input[@value='Continue']
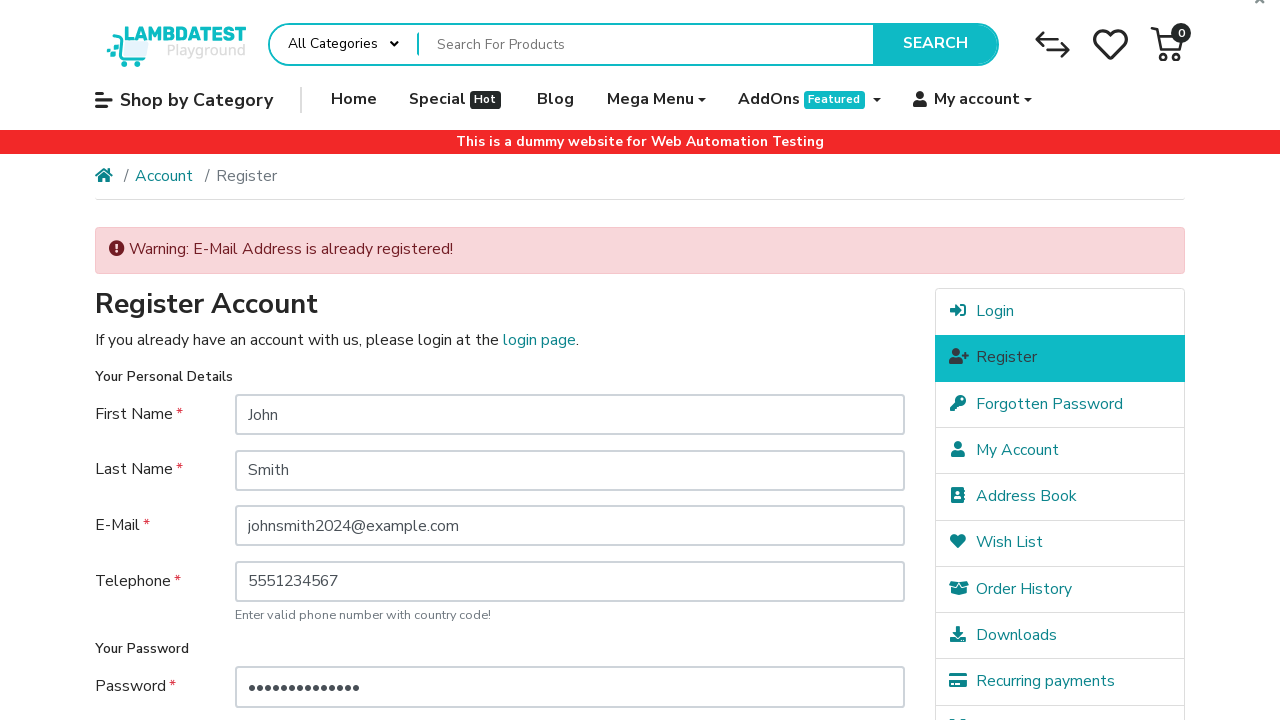

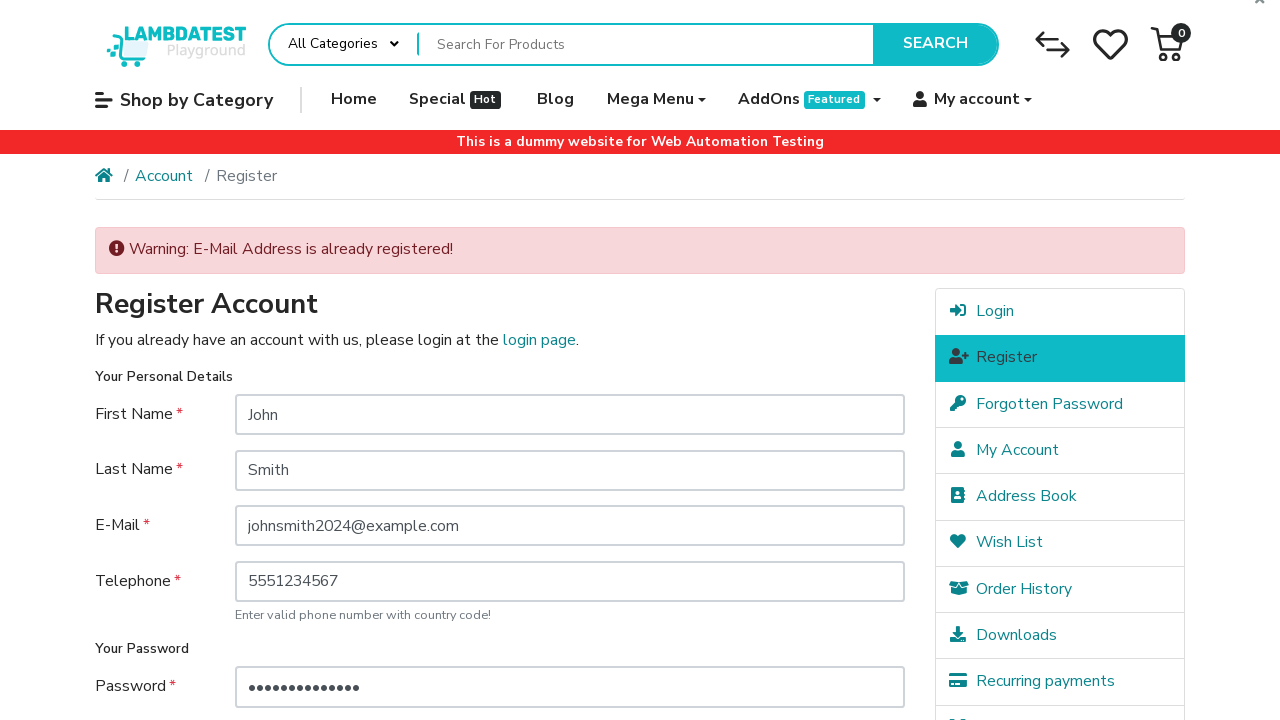